Tests drag and drop functionality on jQuery UI demo page by dragging an element from source to destination

Starting URL: https://jqueryui.com/droppable/

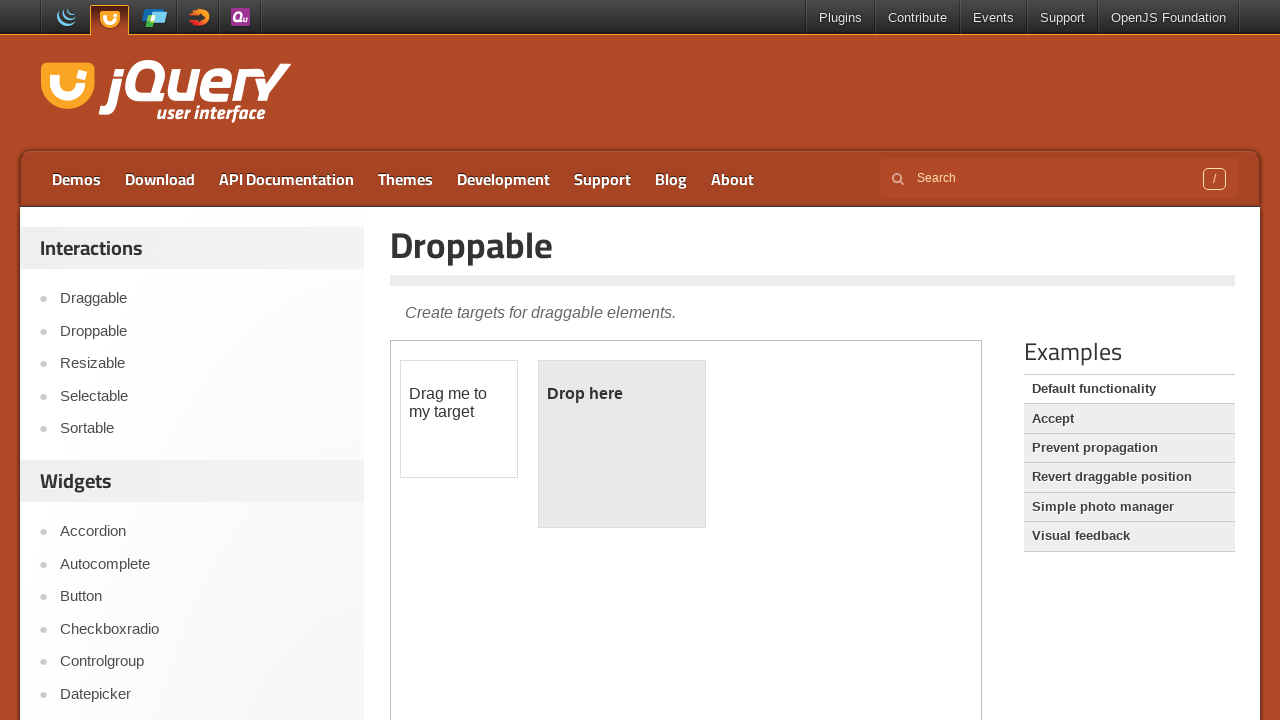

Located the demo iframe
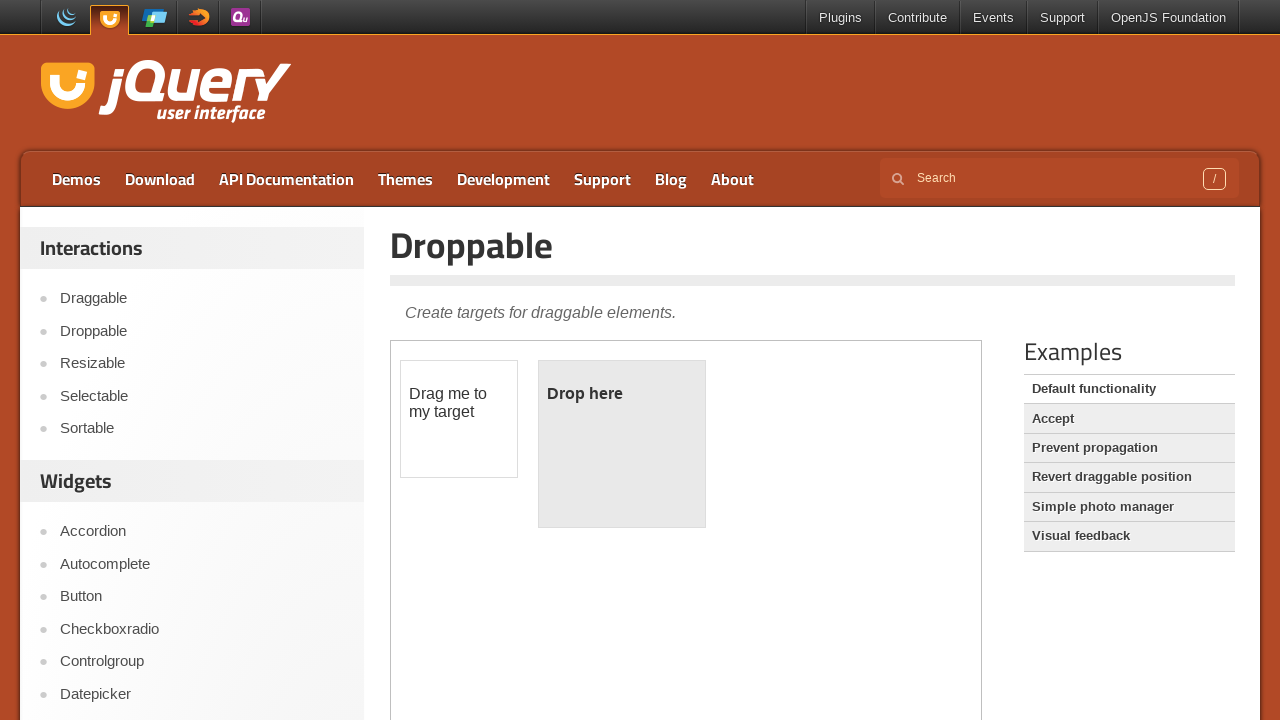

Retrieved draggable element text: Drag me to my target
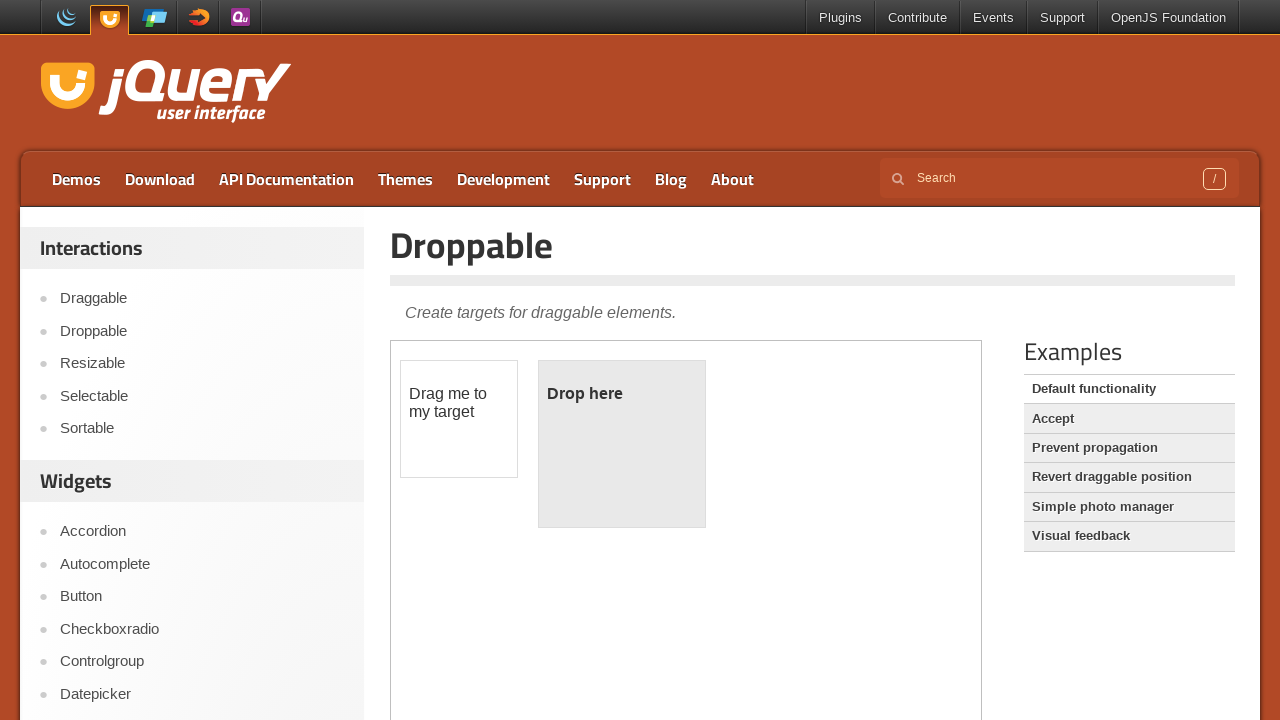

Located draggable source element
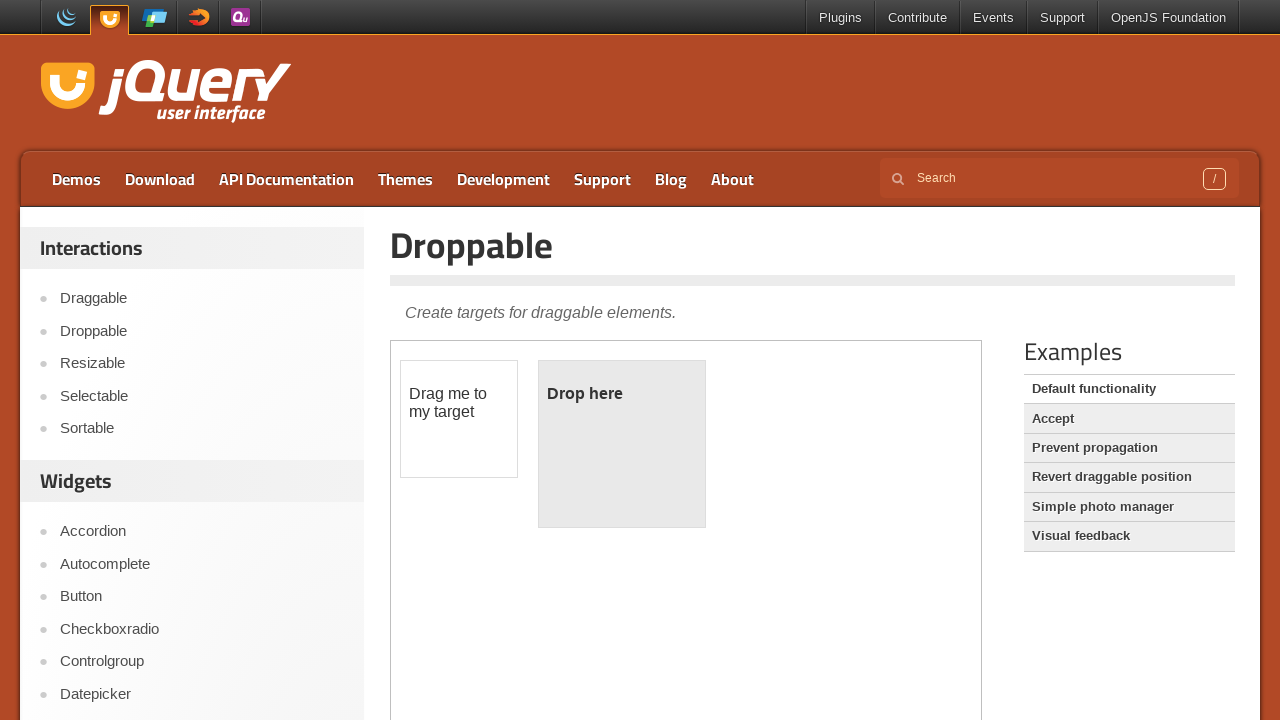

Located droppable destination element
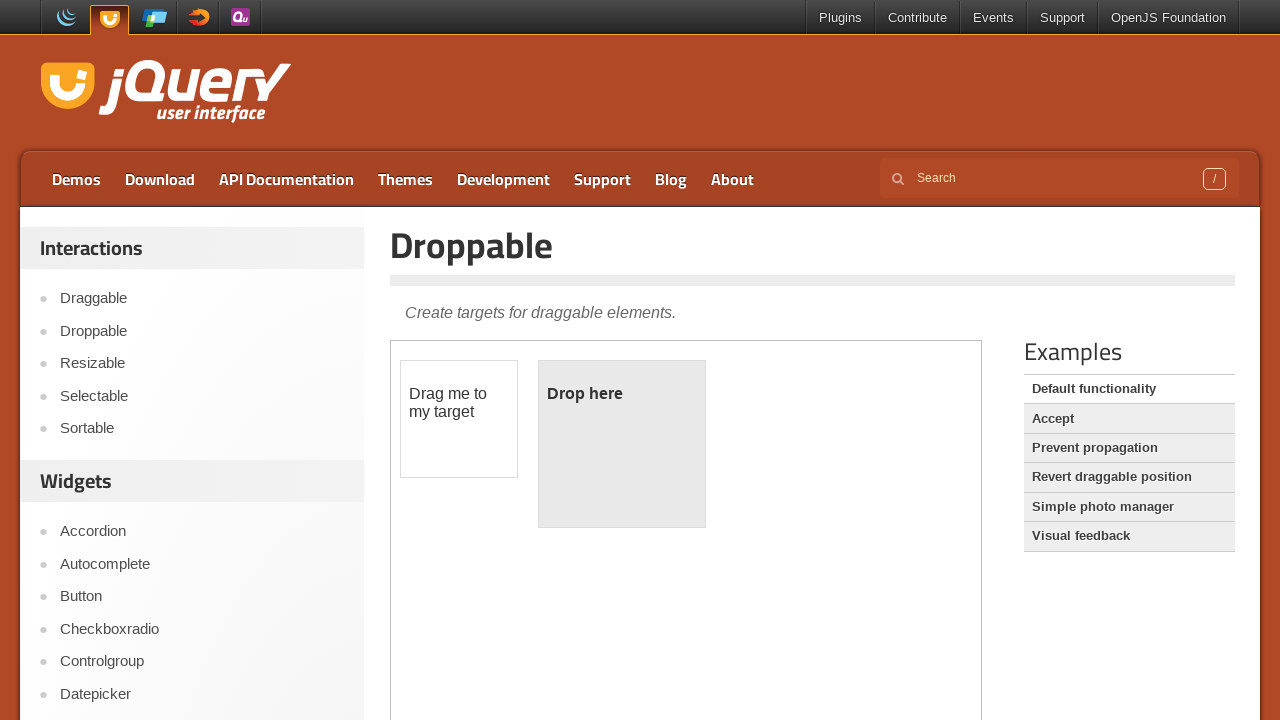

Dragged element from source to destination at (622, 444)
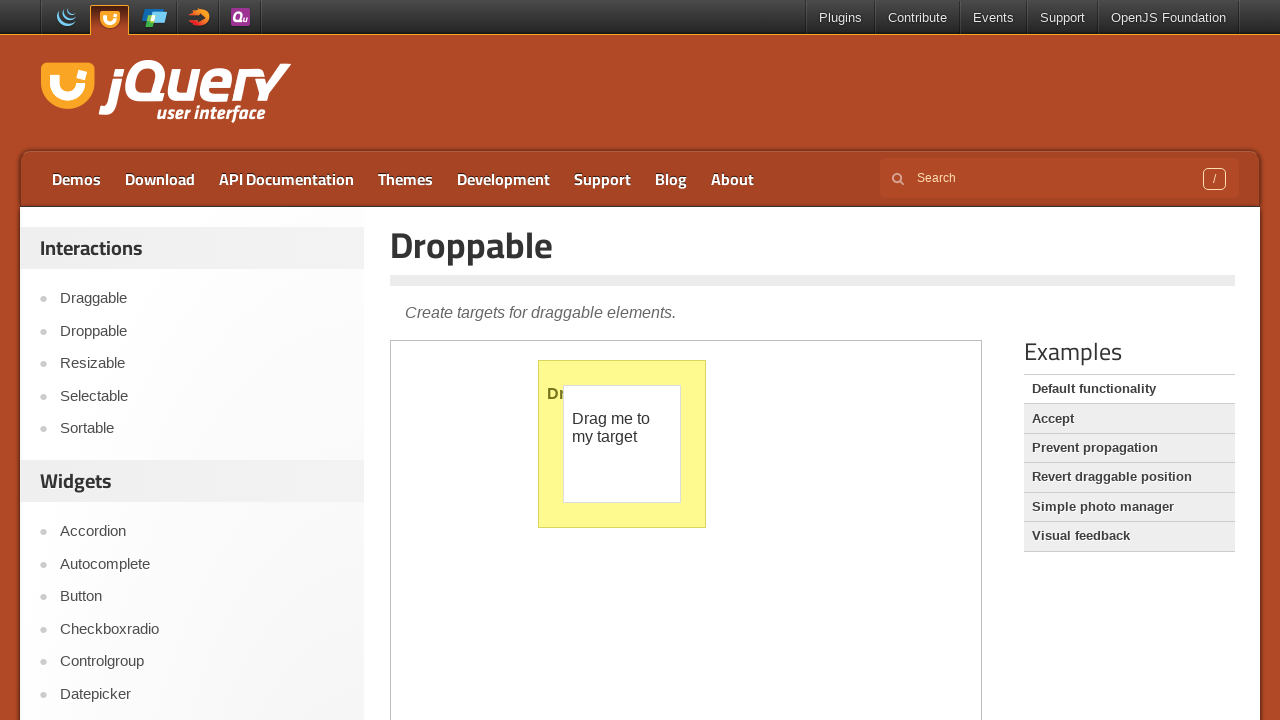

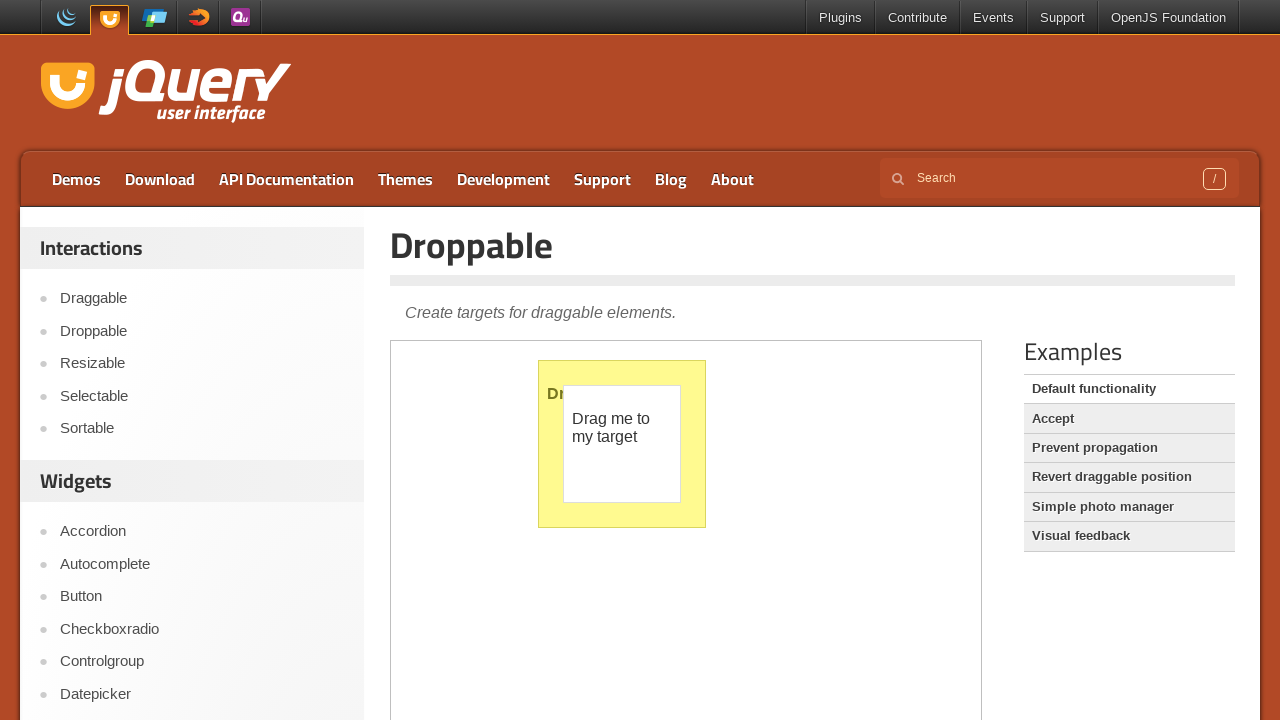